Navigates to Rahul Shetty Academy website and verifies the page loads by checking the title

Starting URL: https://rahulshettyacademy.com/

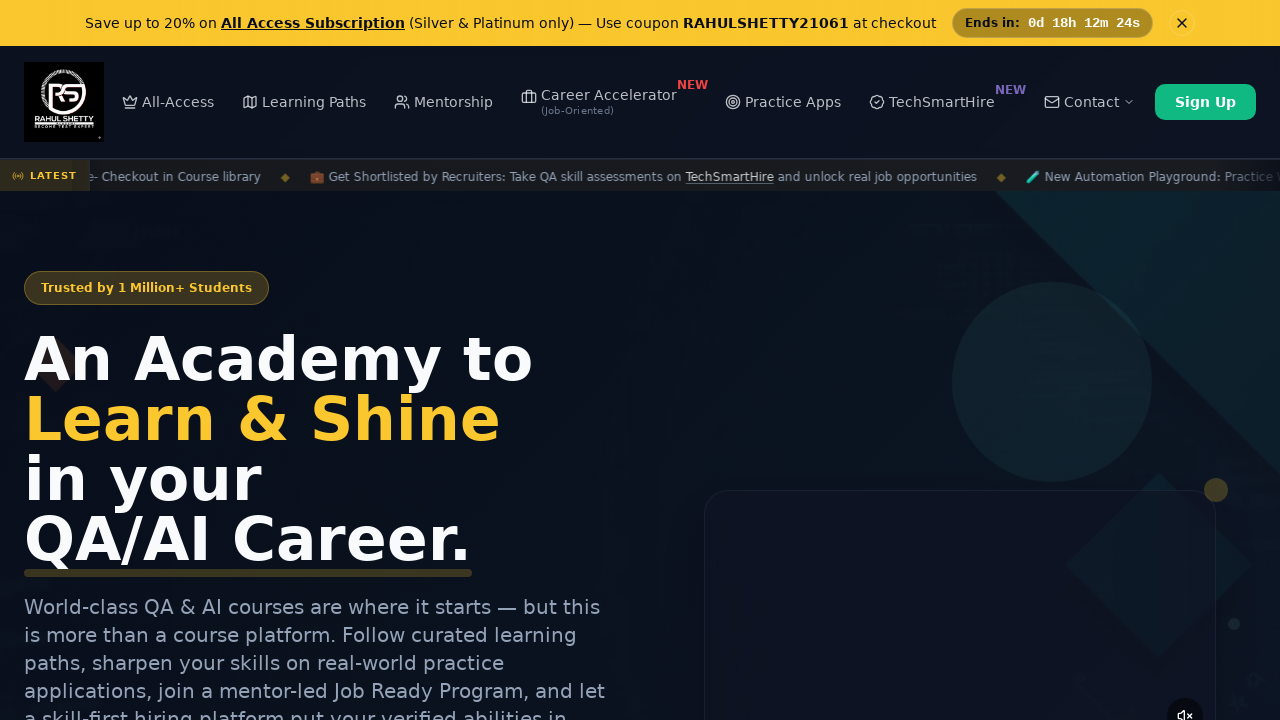

Waited for page to reach domcontentloaded state
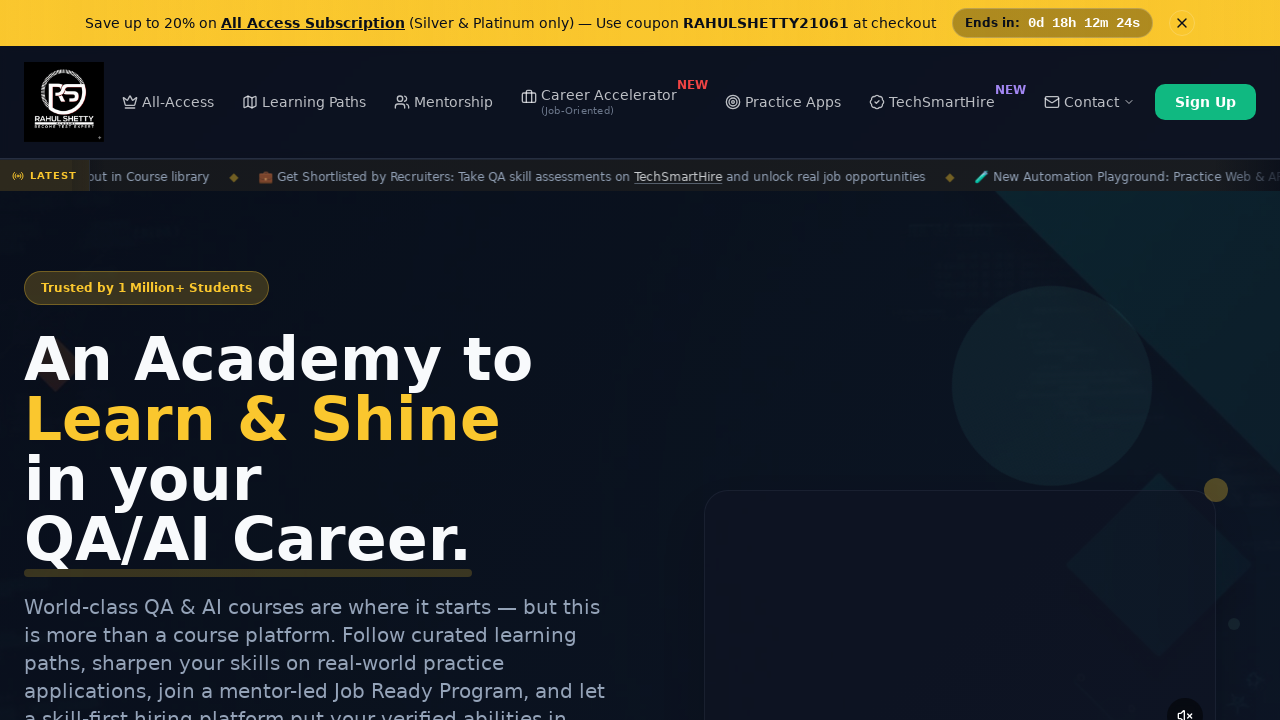

Retrieved page title: 'Rahul Shetty Academy | QA Automation, Playwright, AI Testing & Online Training'
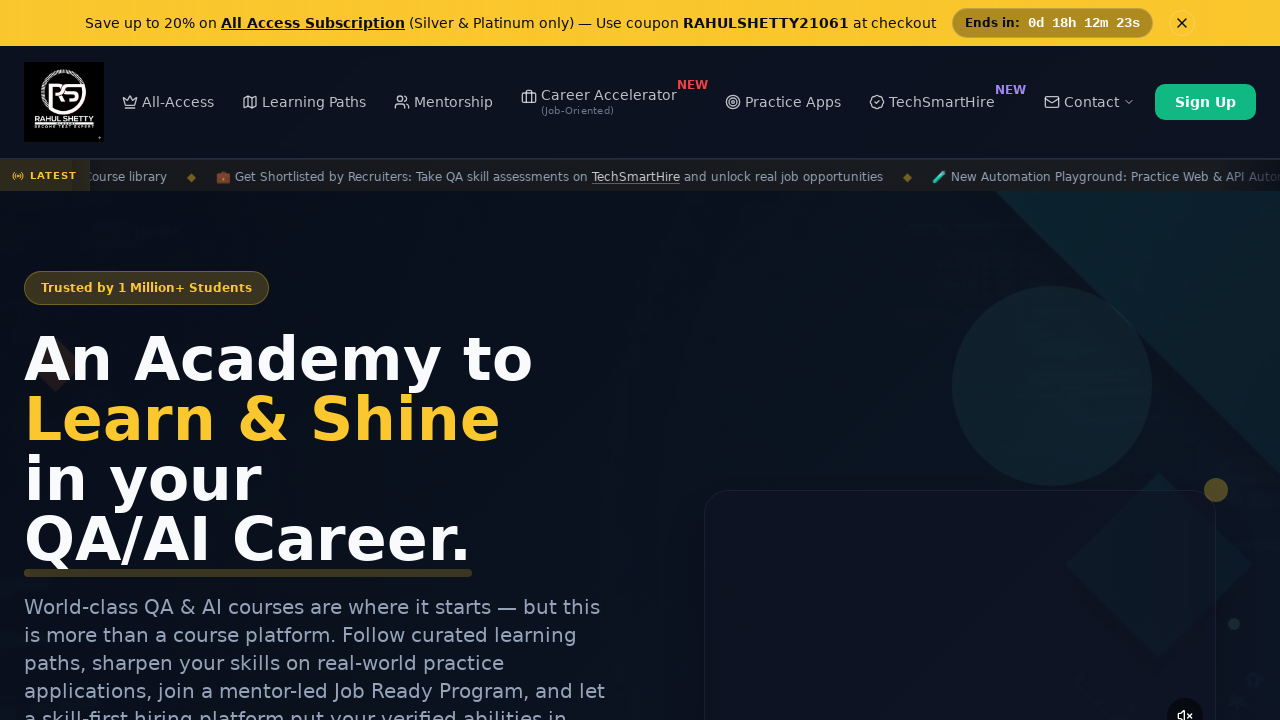

Printed page title to console
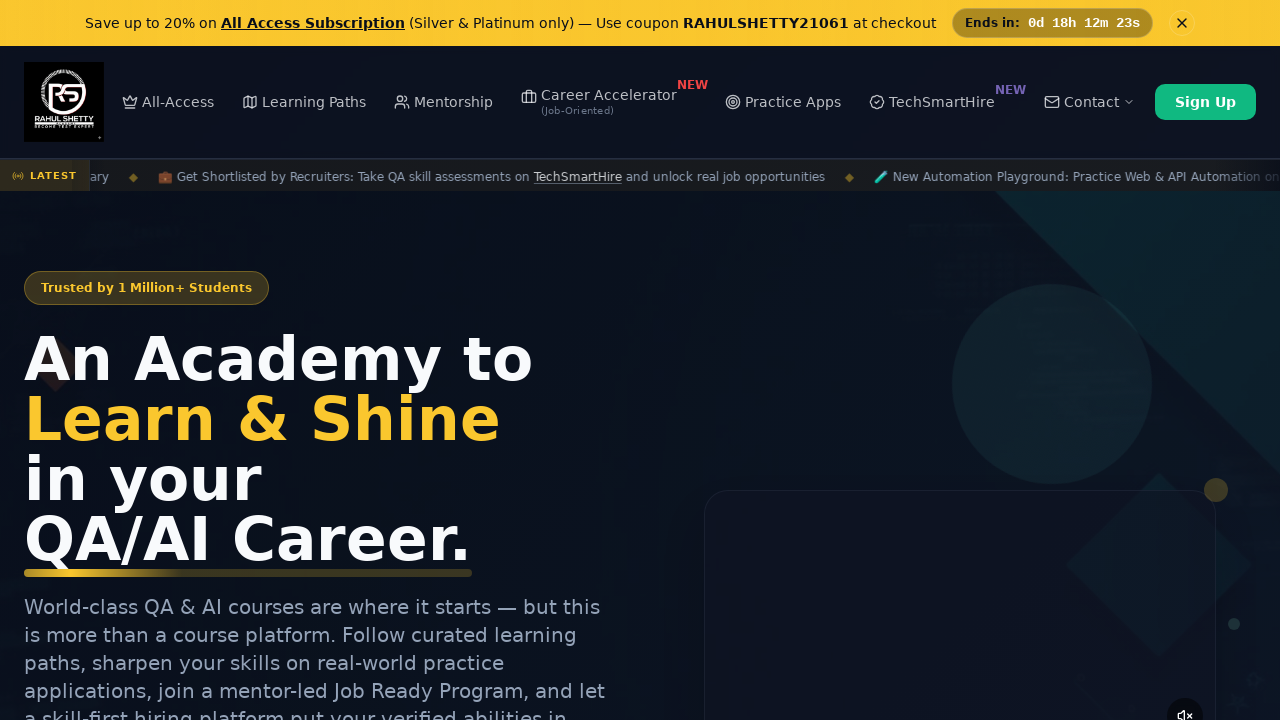

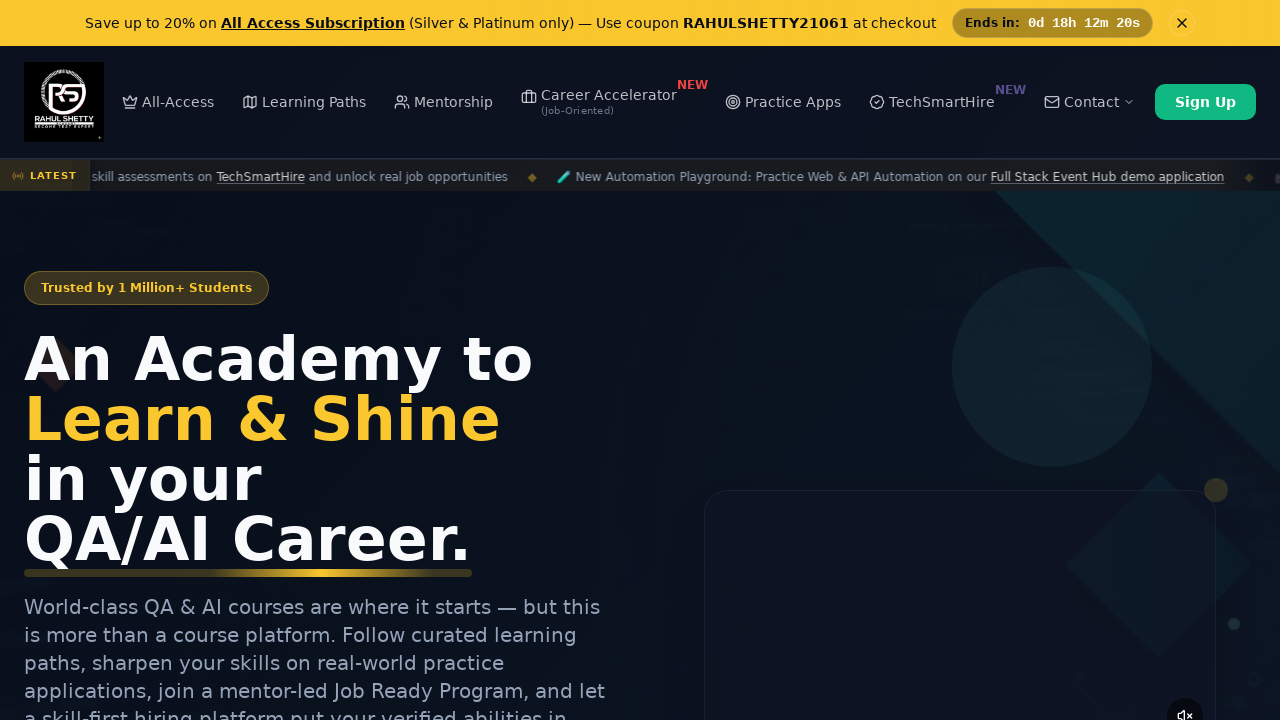